Tests alert handling by clicking on the "Alert with OK & Cancel" tab, triggering a confirmation alert, dismissing it by clicking Cancel, and verifying the result message shows "You Pressed Cancel".

Starting URL: https://demo.automationtesting.in/Alerts.html

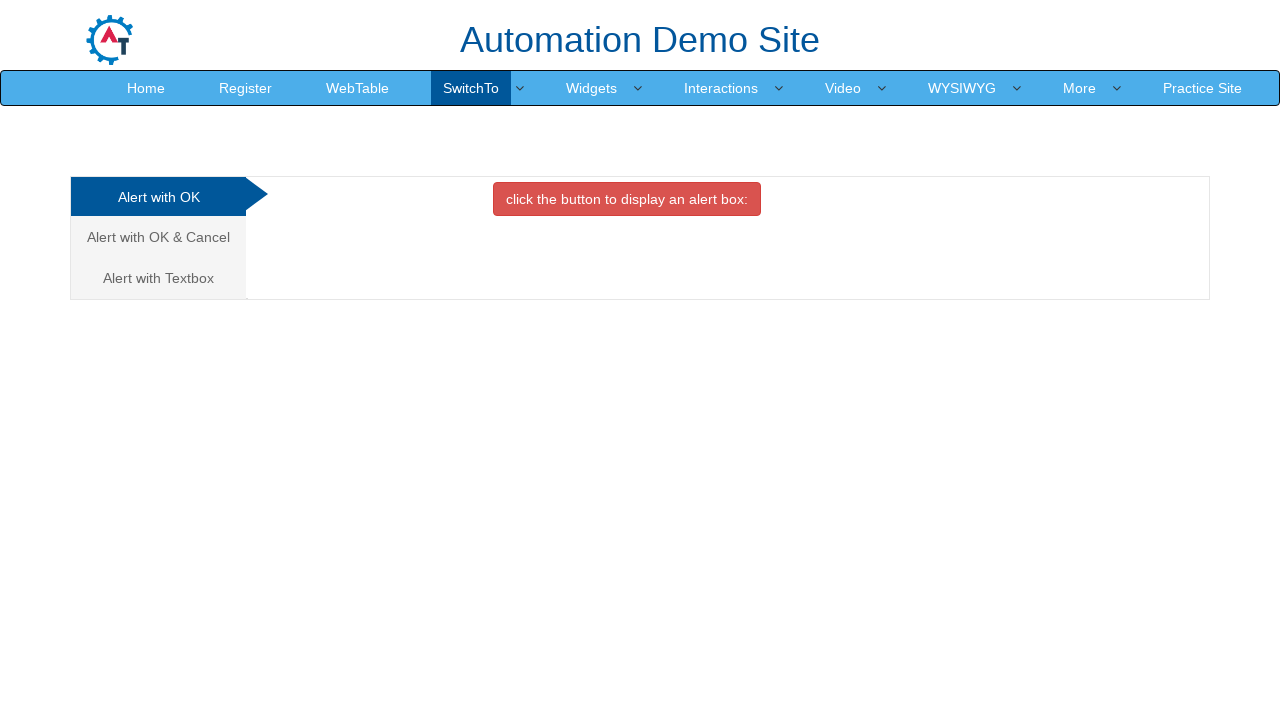

Clicked on 'Alert with OK & Cancel' tab at (158, 237) on xpath=//a[text()='Alert with OK & Cancel ']
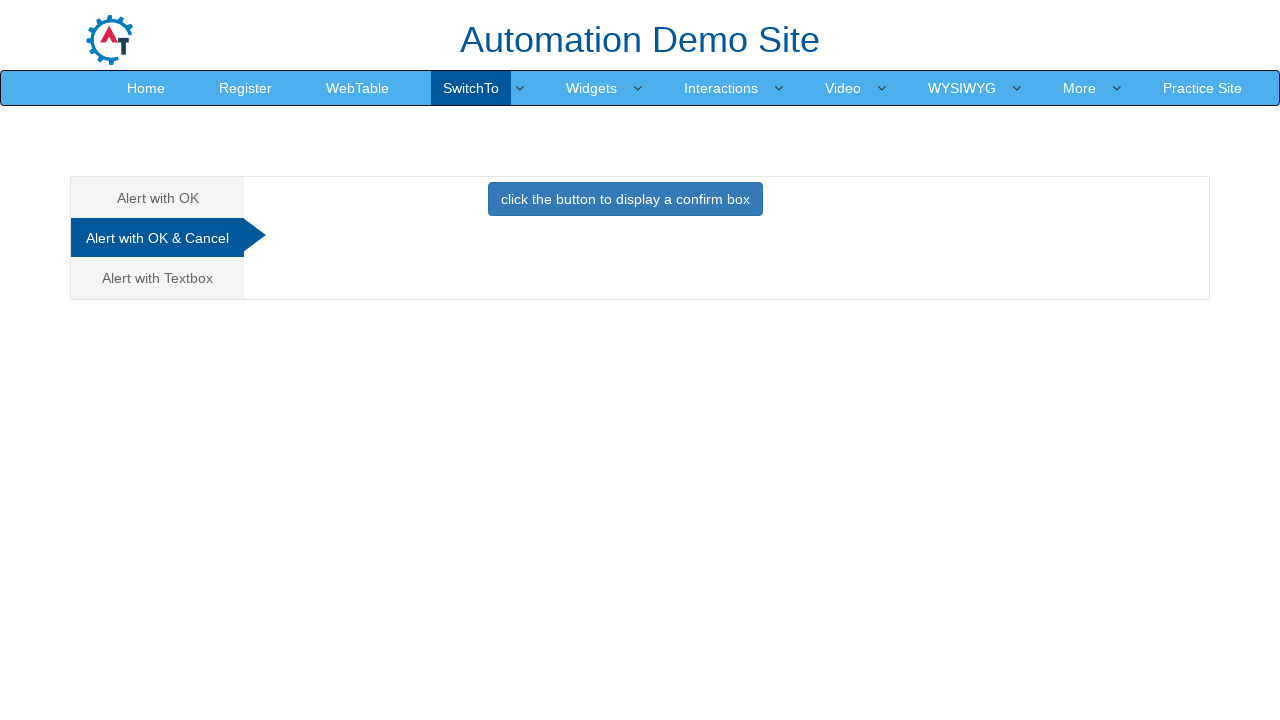

Waited 1000ms for page to update
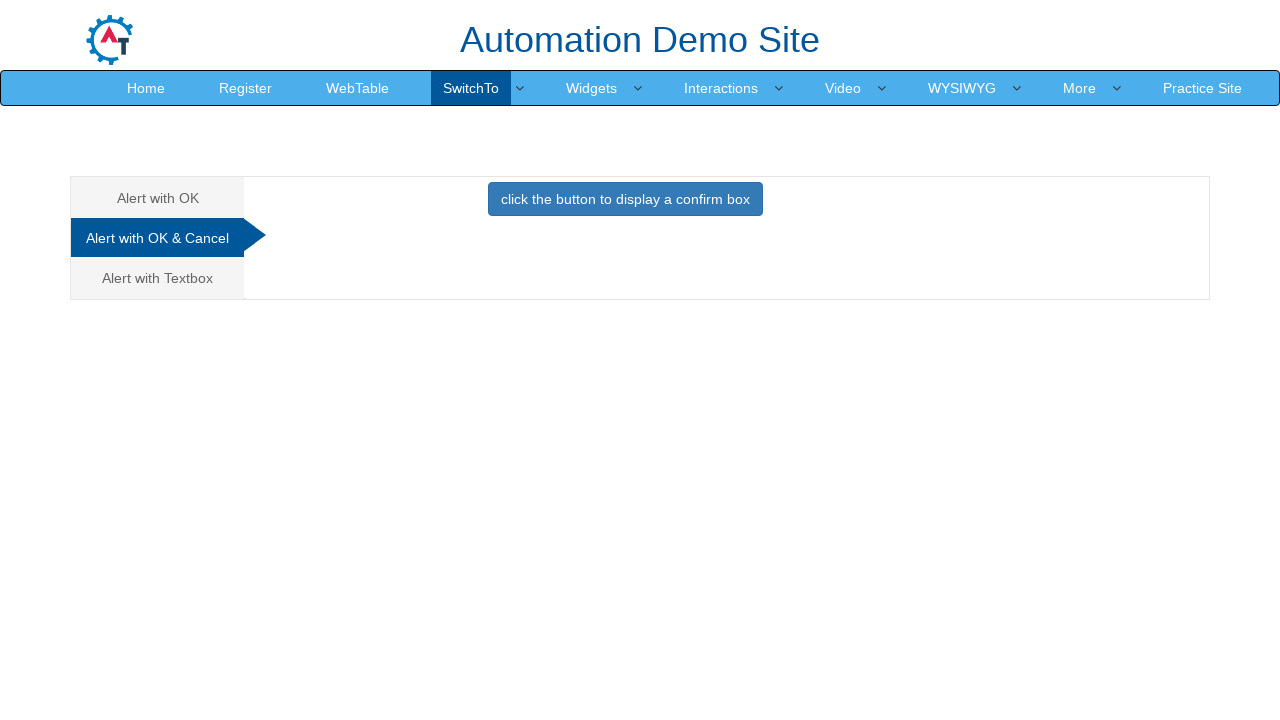

Clicked the primary button to trigger alert at (625, 199) on button.btn.btn-primary
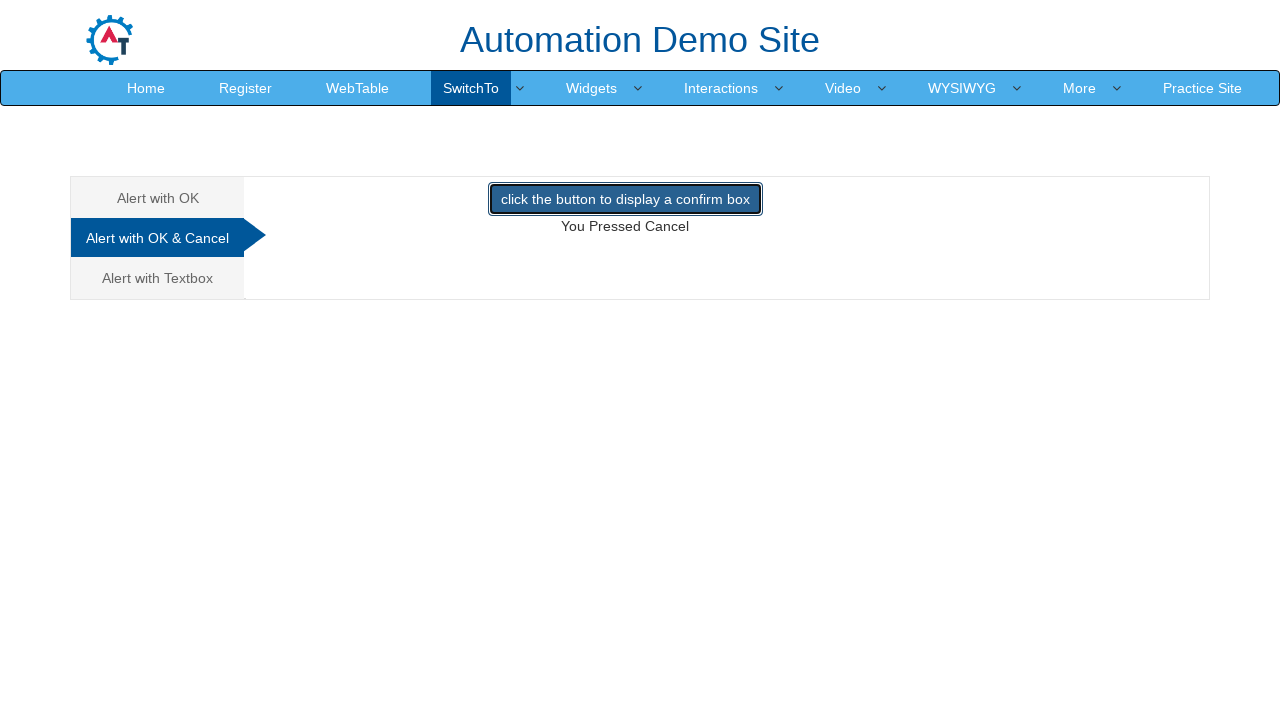

Set up dialog handler to dismiss alerts
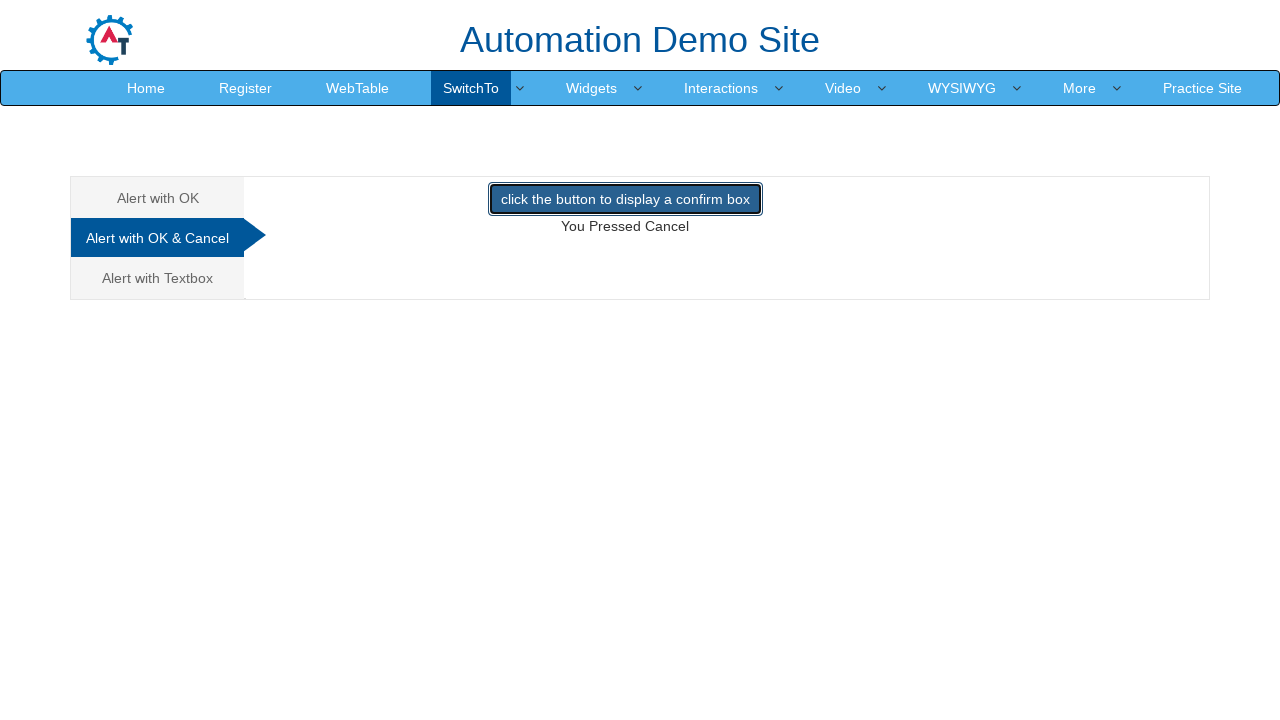

Clicked primary button again to trigger confirmation alert at (625, 199) on button.btn.btn-primary
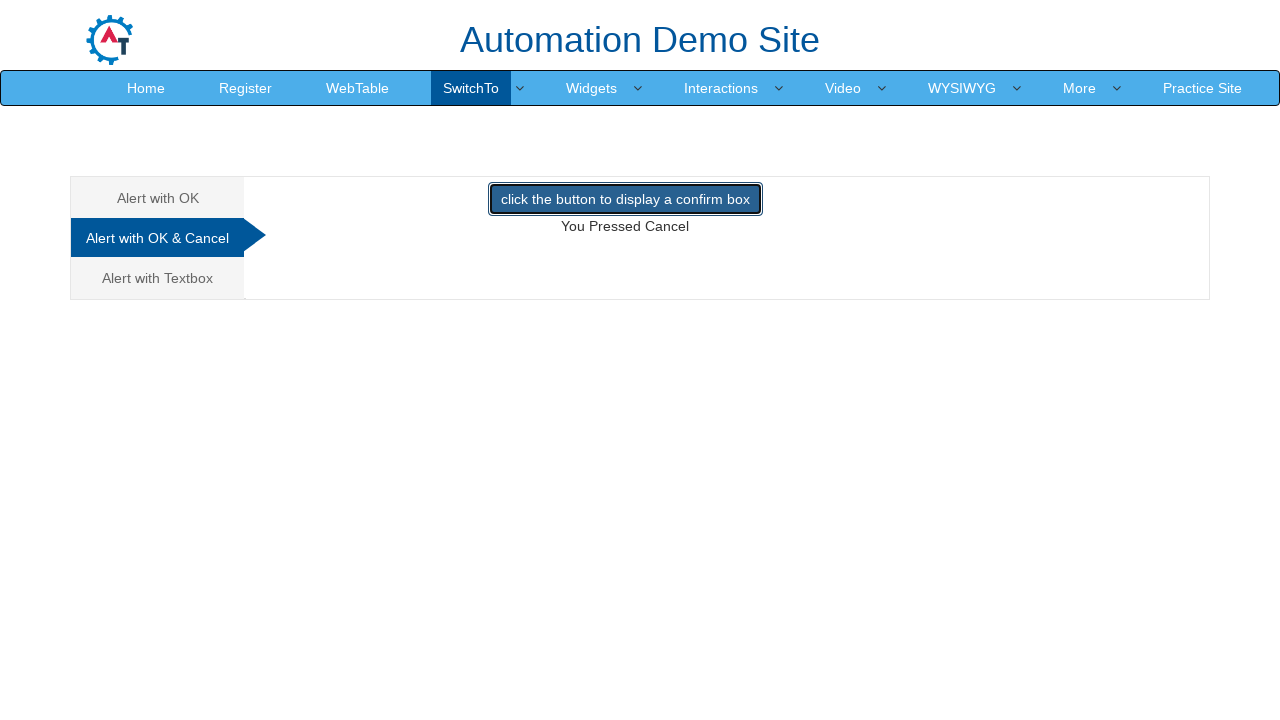

Waited for result message element to appear
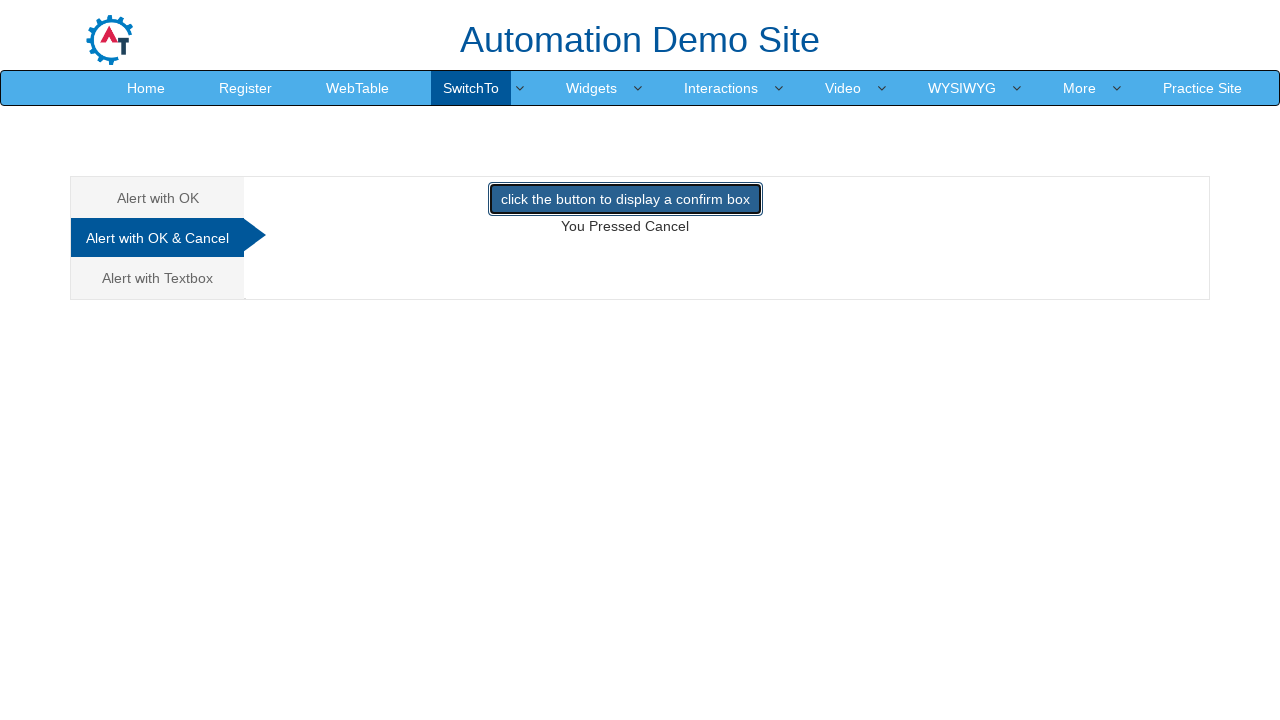

Retrieved result text: You Pressed Cancel
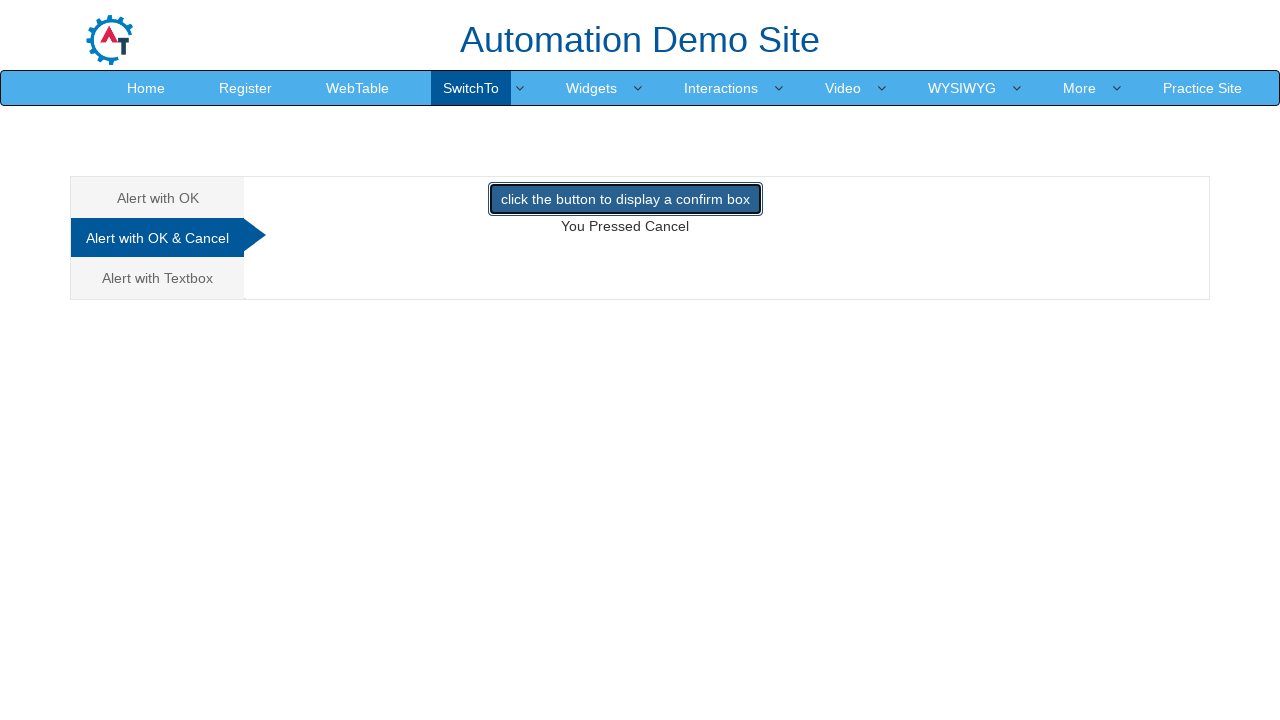

Verified result text contains 'Cancel' - test passed
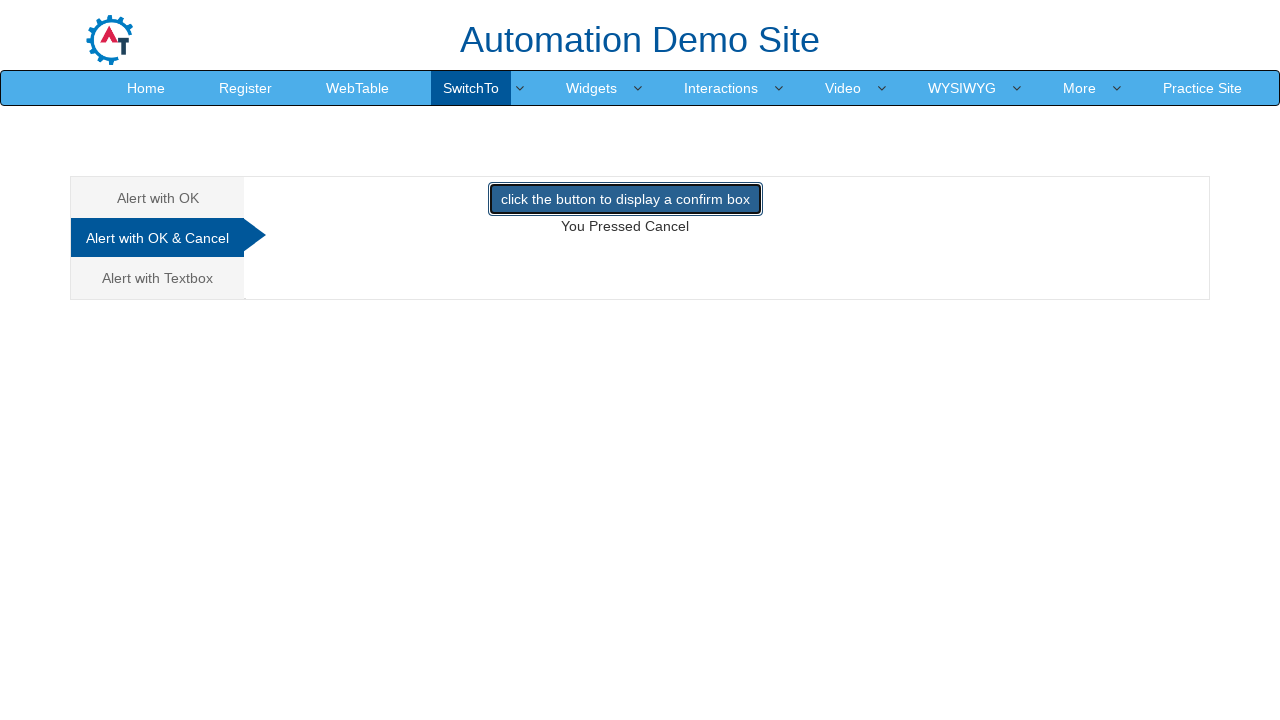

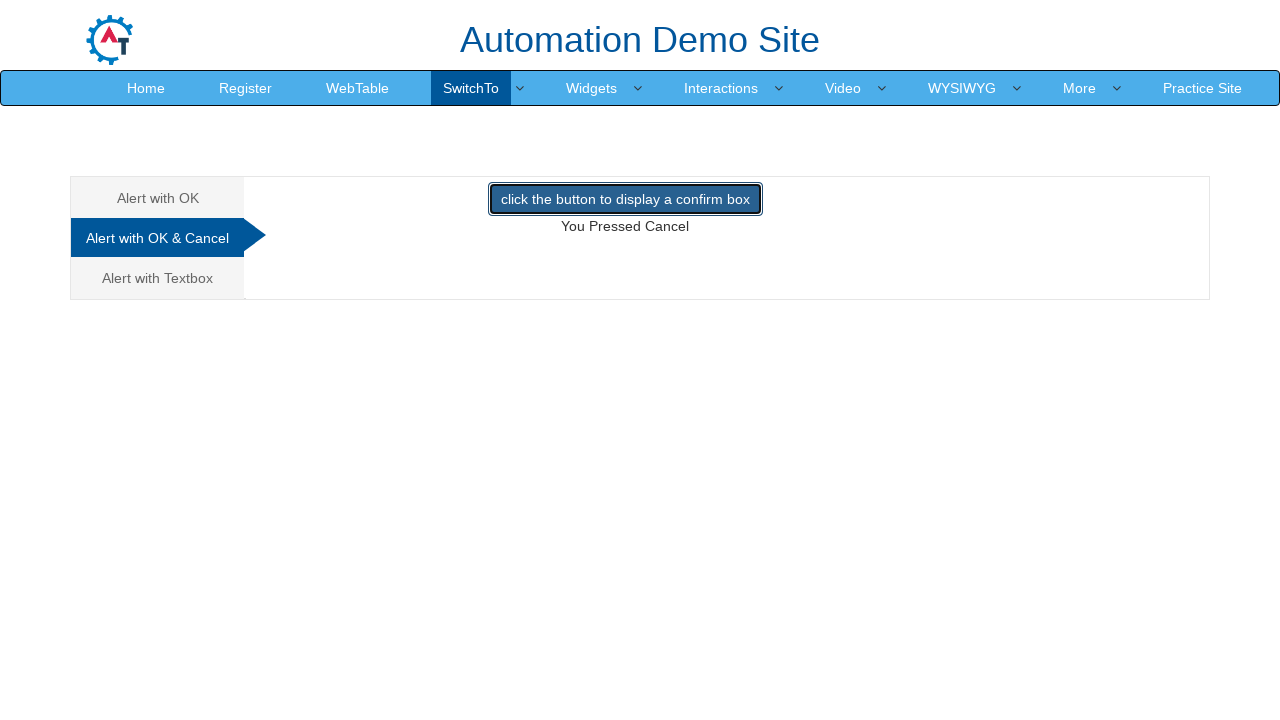